Tests navigation to the shop page by clicking the shop link and verifying the URL changes to the products page

Starting URL: https://webshop-agil-testautomatiserare.netlify.app/

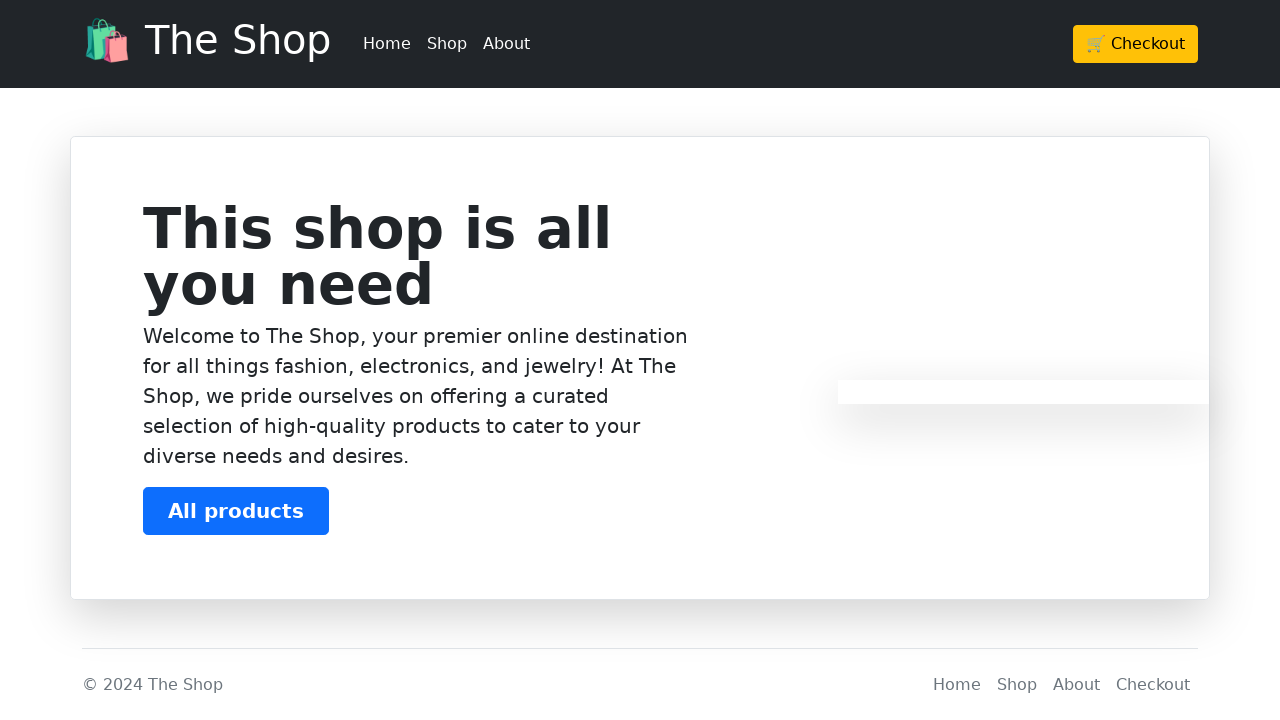

Clicked shop link in header to navigate to products page at (447, 44) on header a[href='/products']
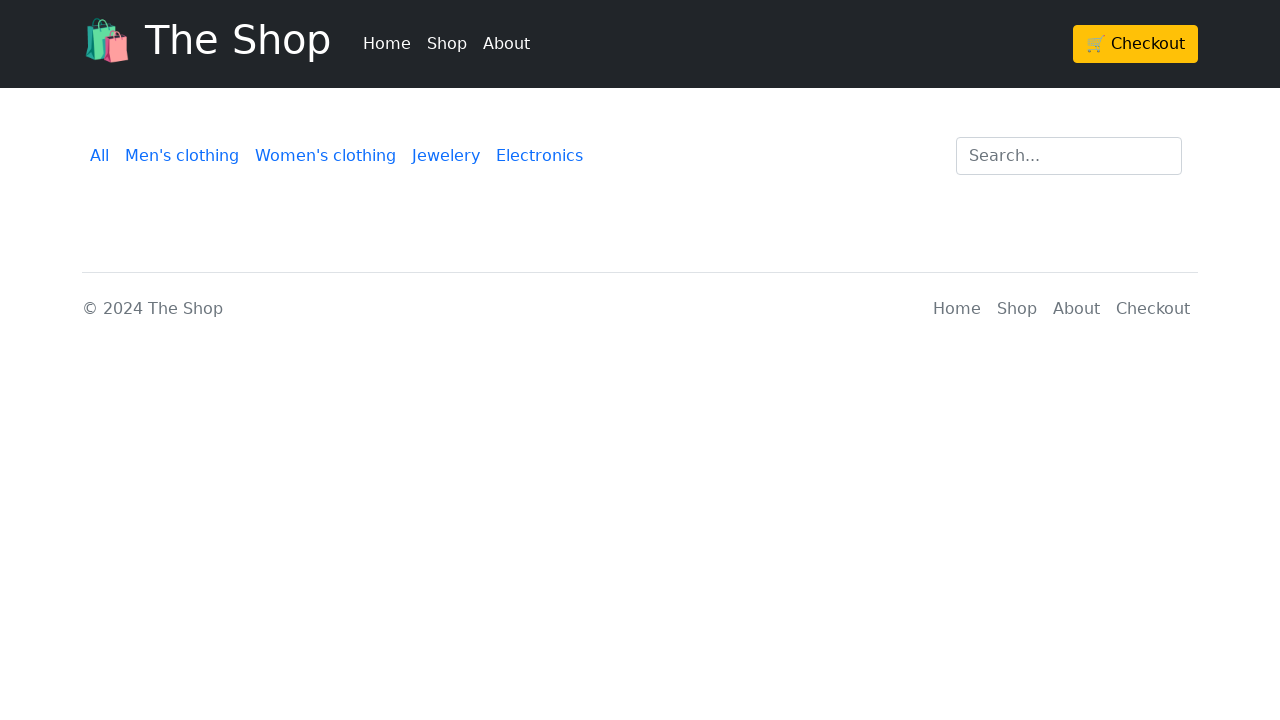

Verified navigation to products page - URL changed to /products
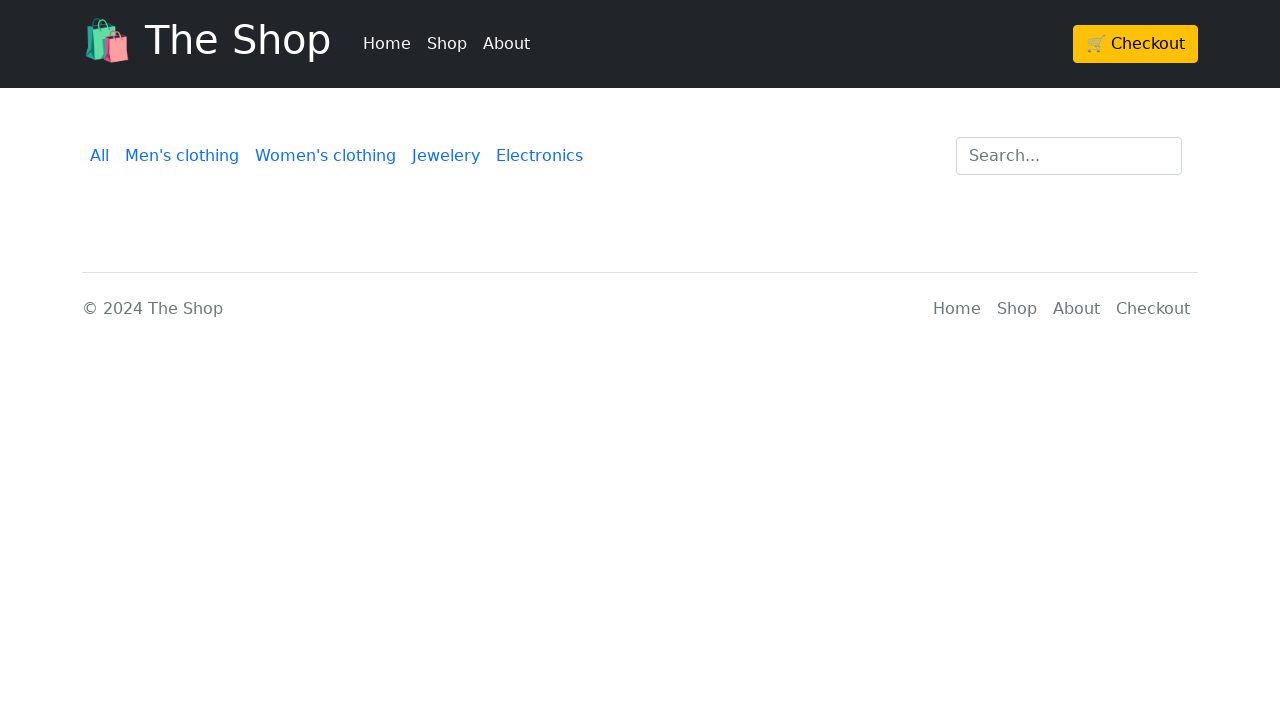

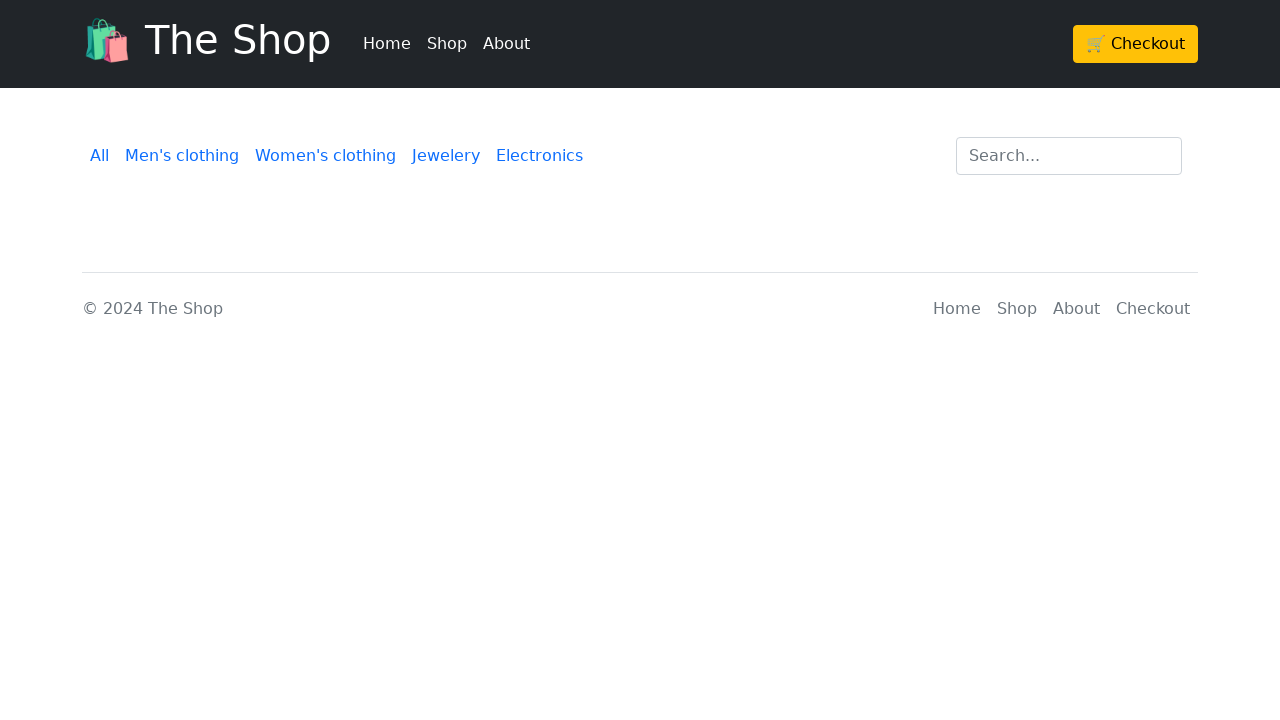